Tests the complete flight booking workflow on BlazeDemo, including selecting departure/destination cities, choosing a flight, and filling in passenger and payment details.

Starting URL: https://blazedemo.com/

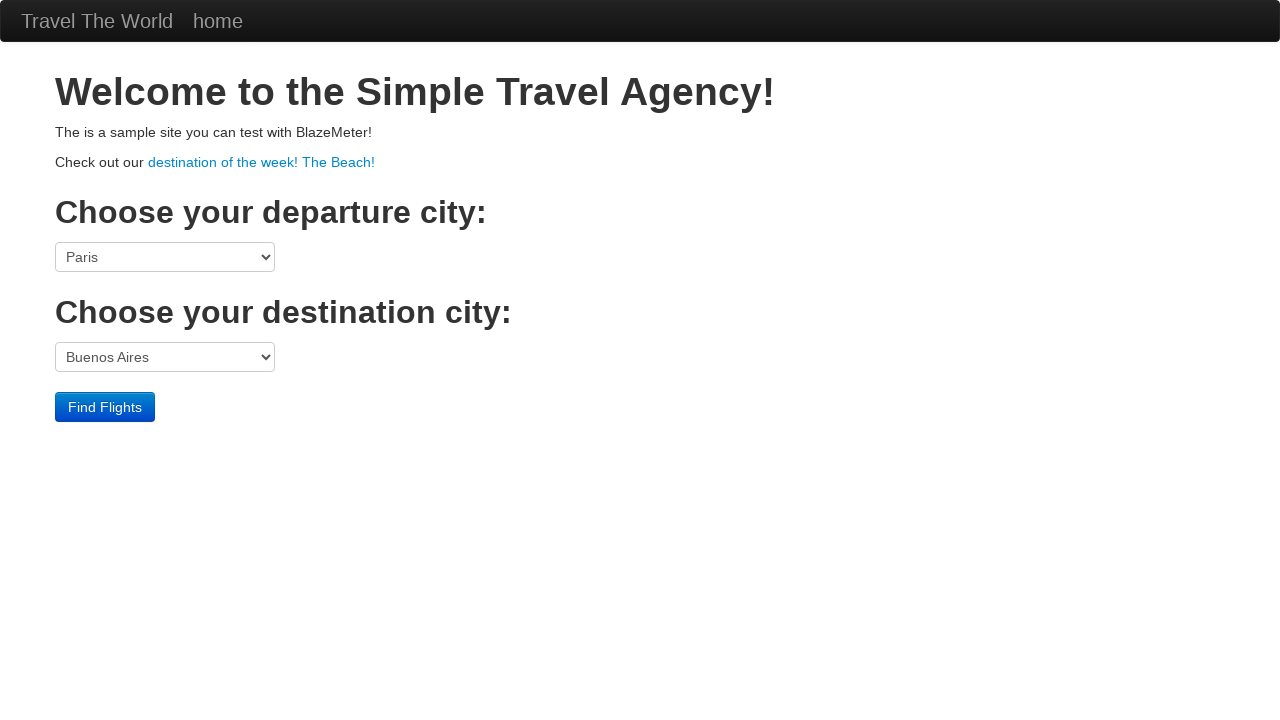

Clicked departure city dropdown at (165, 257) on select[name='fromPort']
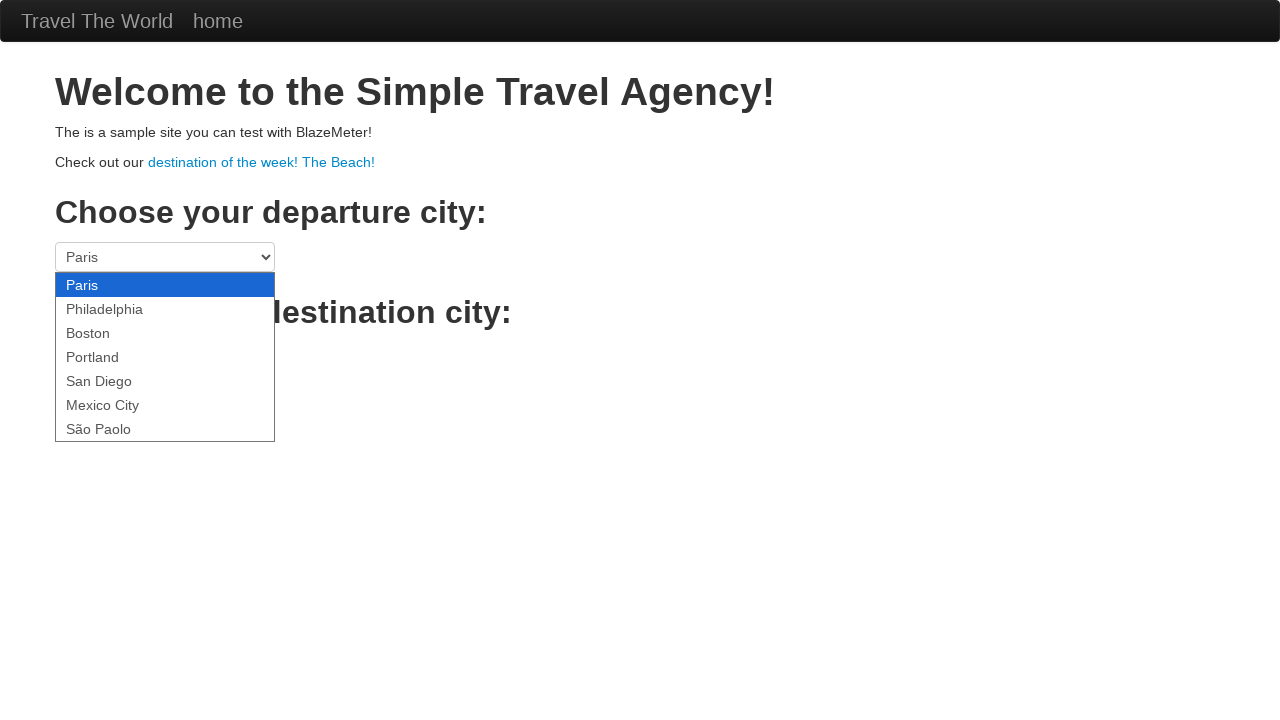

Selected Philadelphia as departure city on select[name='fromPort']
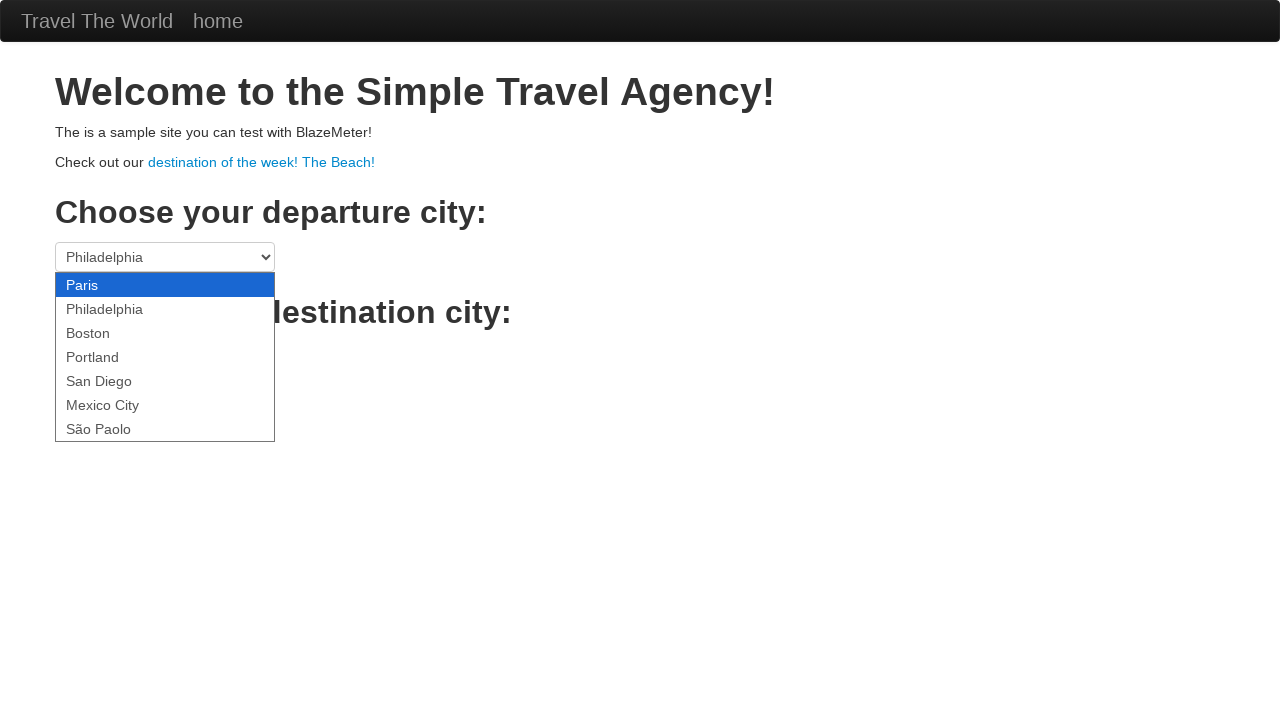

Clicked destination city dropdown at (165, 357) on select[name='toPort']
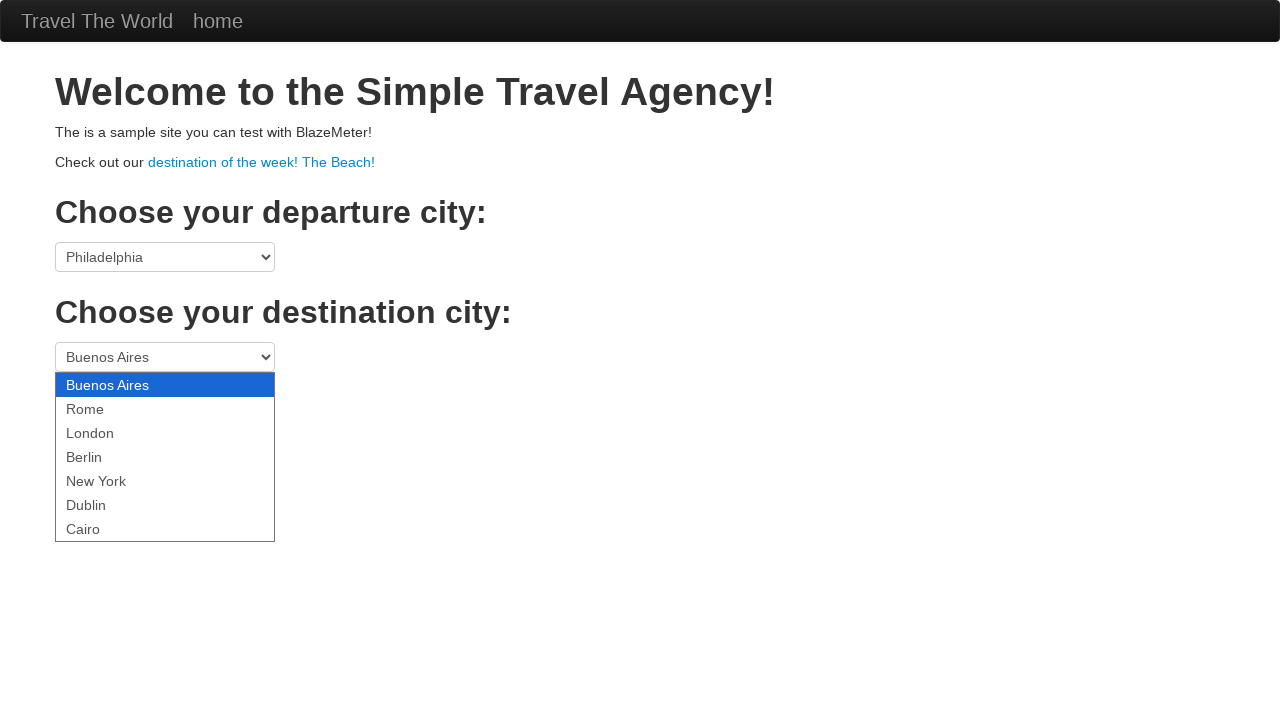

Selected Rome as destination city on select[name='toPort']
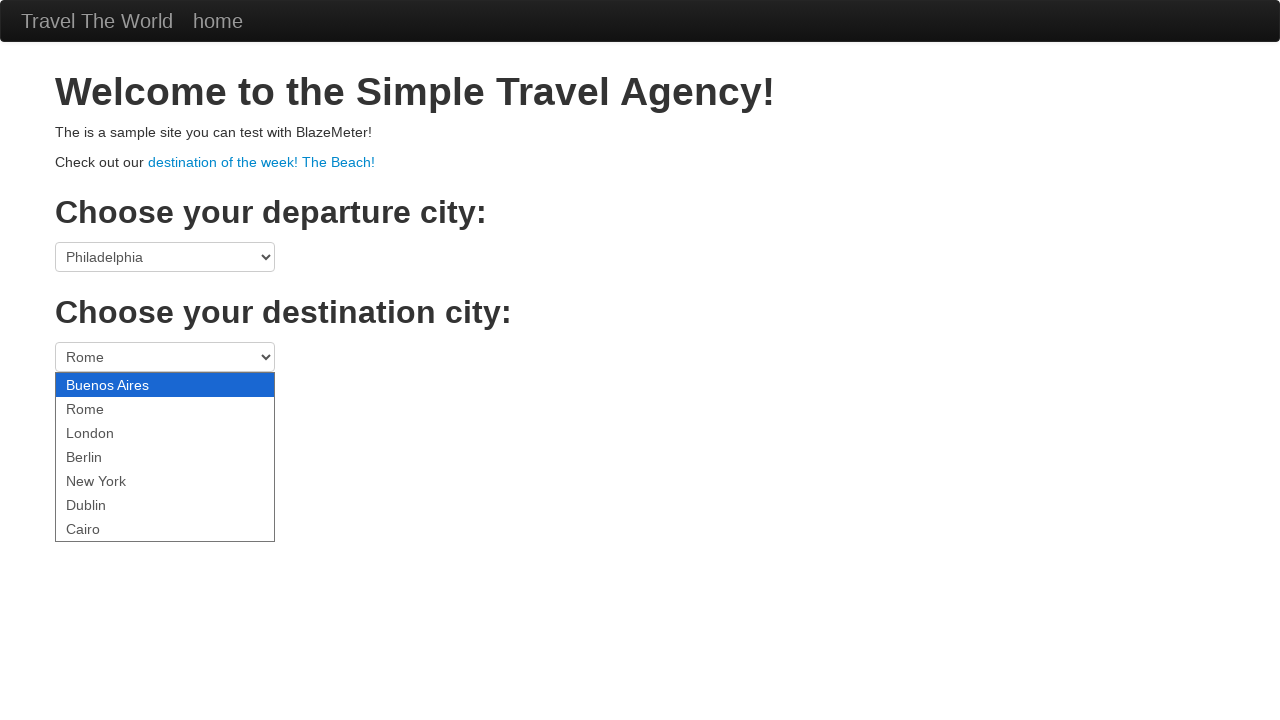

Clicked Find Flights button at (105, 407) on .btn-primary
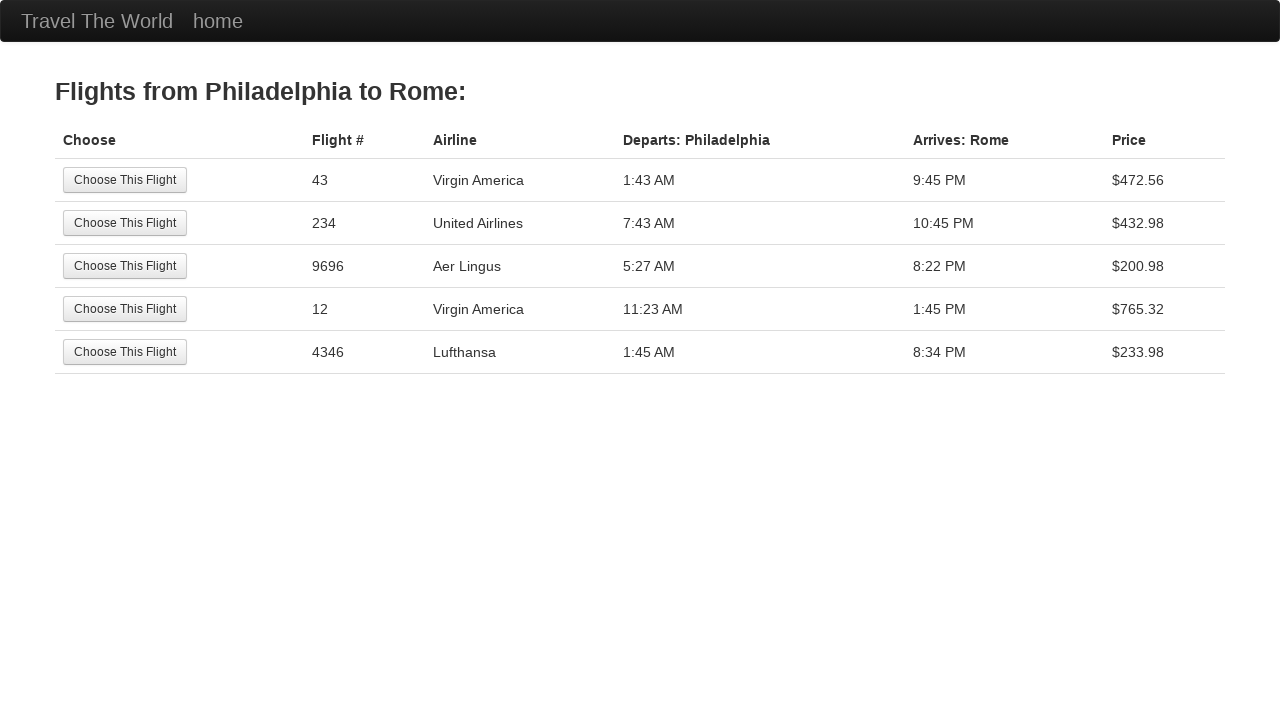

Selected the second flight option at (125, 223) on tr:nth-child(2) .btn
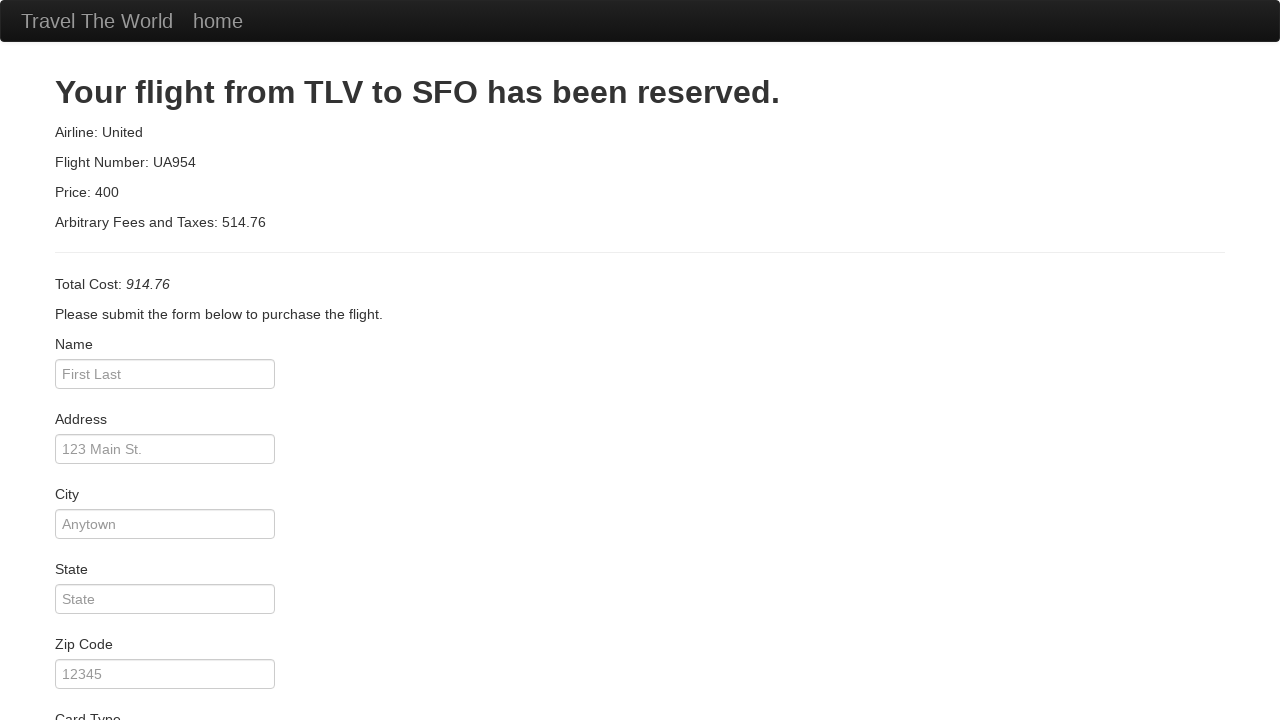

Clicked passenger name field at (165, 374) on #inputName
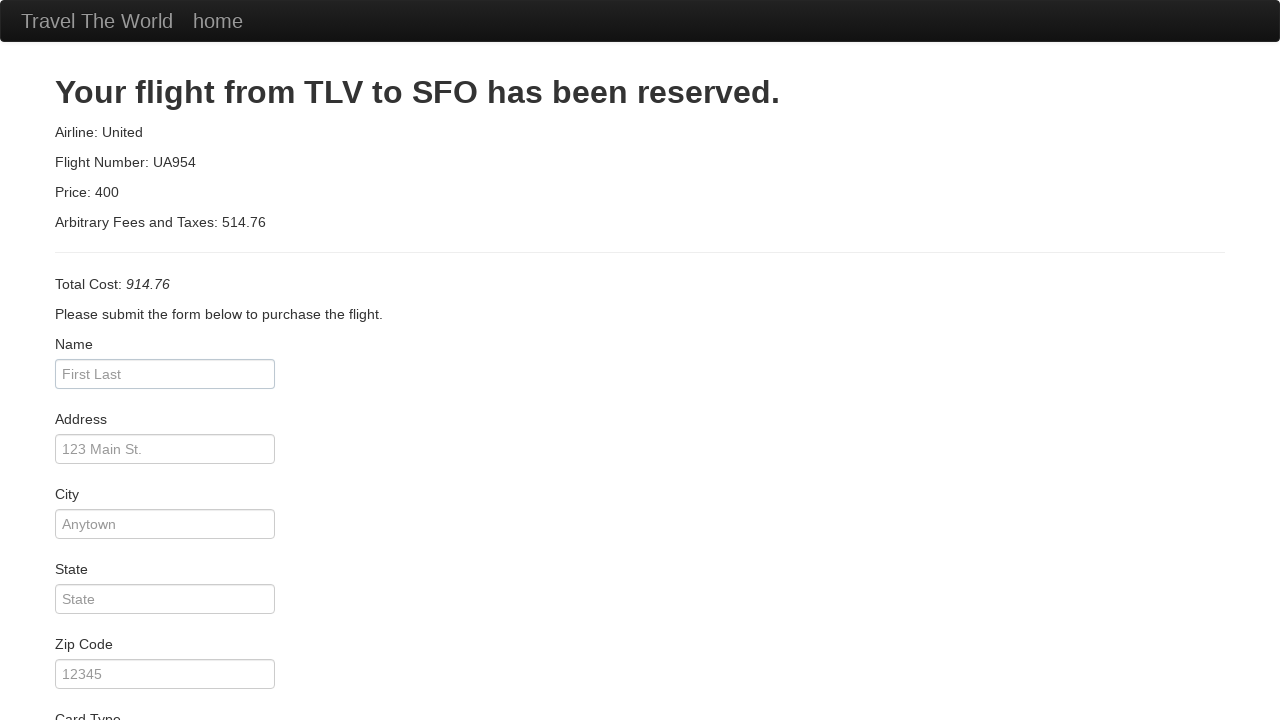

Filled passenger name with 'Teles' on #inputName
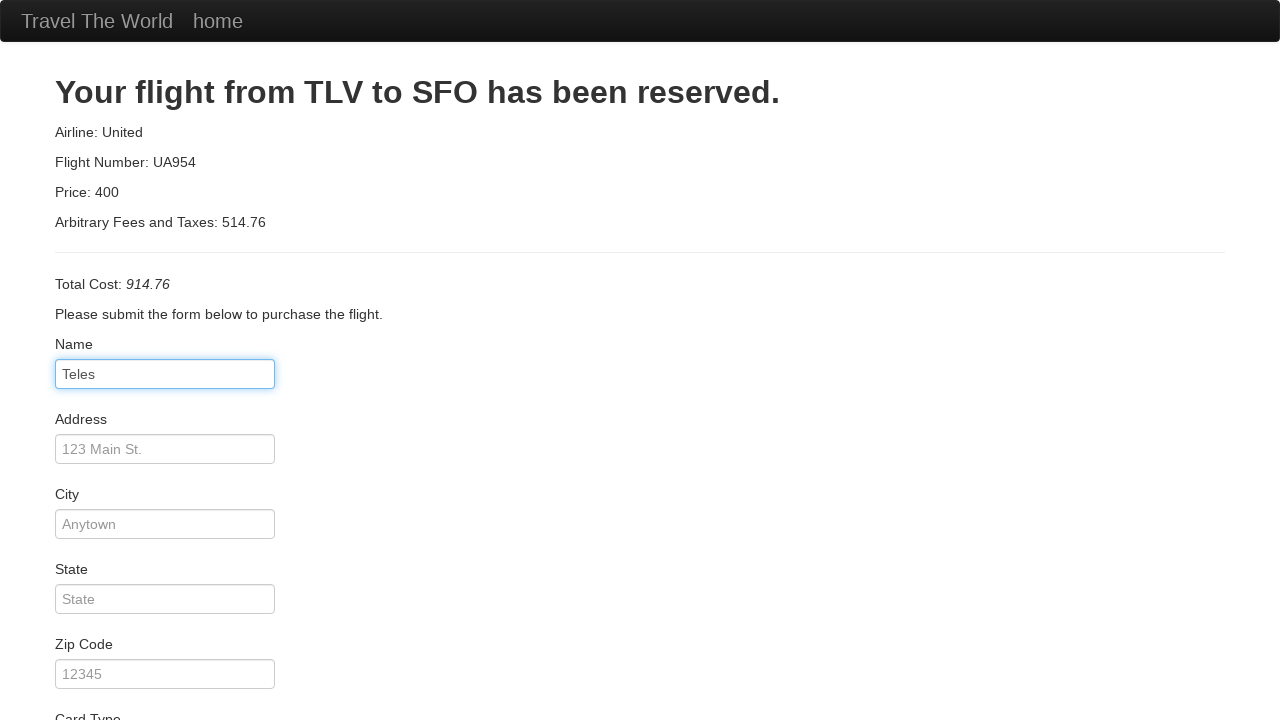

Clicked address field at (165, 449) on #address
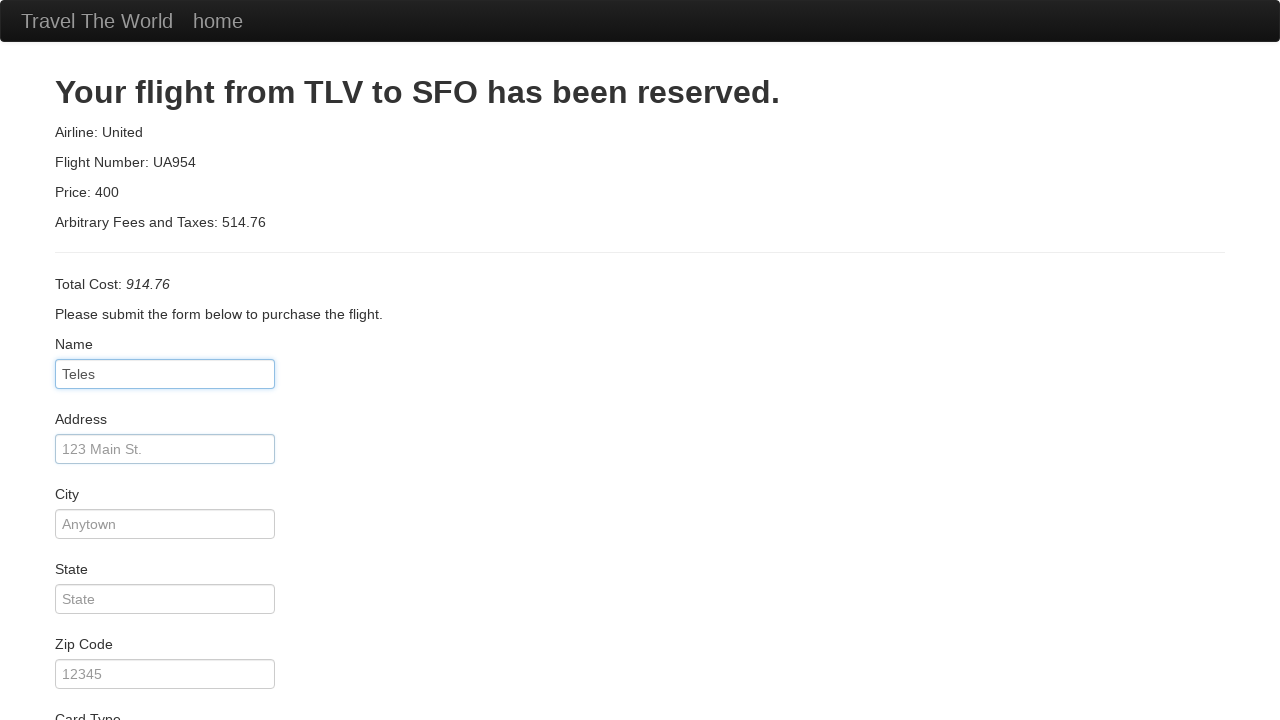

Filled address with 'Lordran' on #address
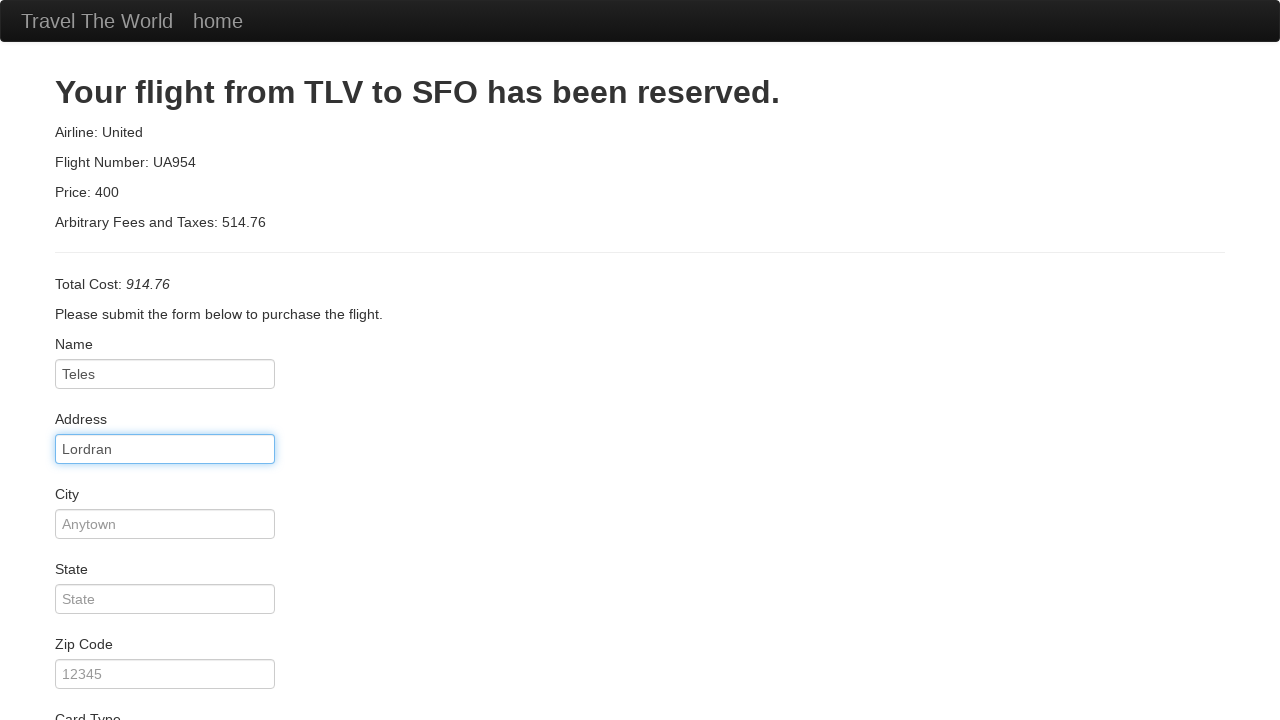

Clicked city field at (165, 524) on #city
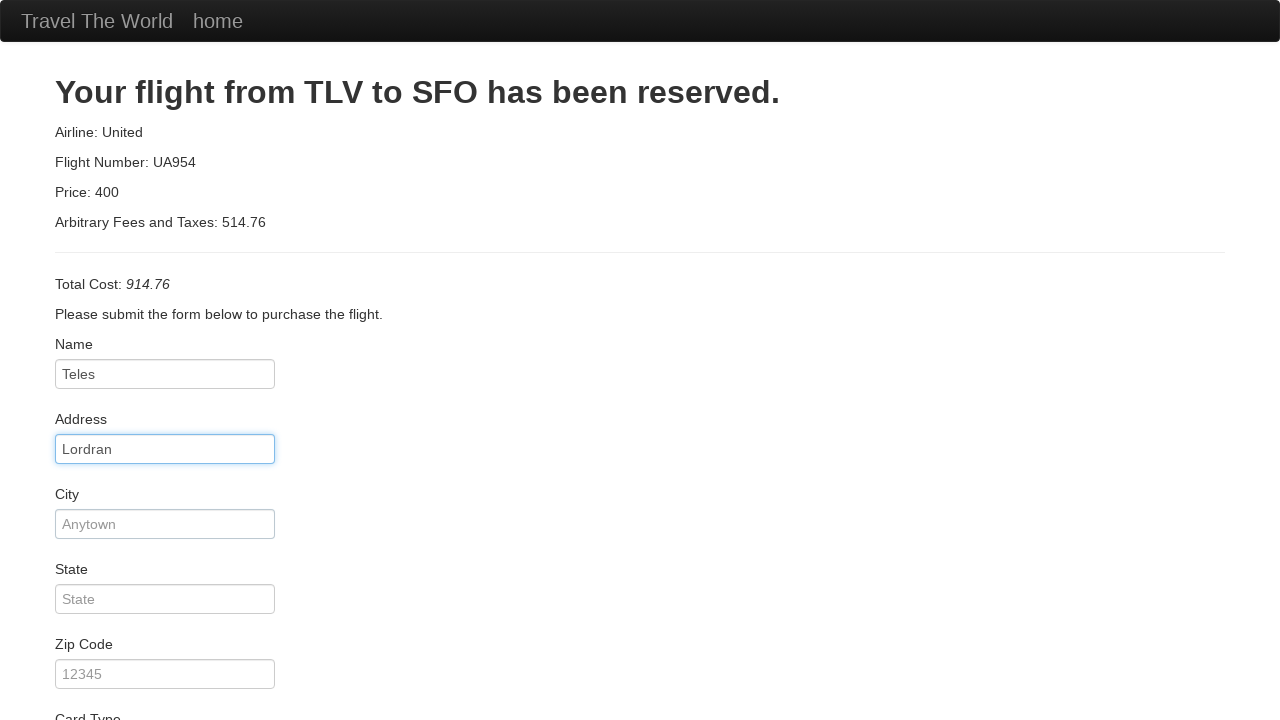

Filled city with 'Lindel' on #city
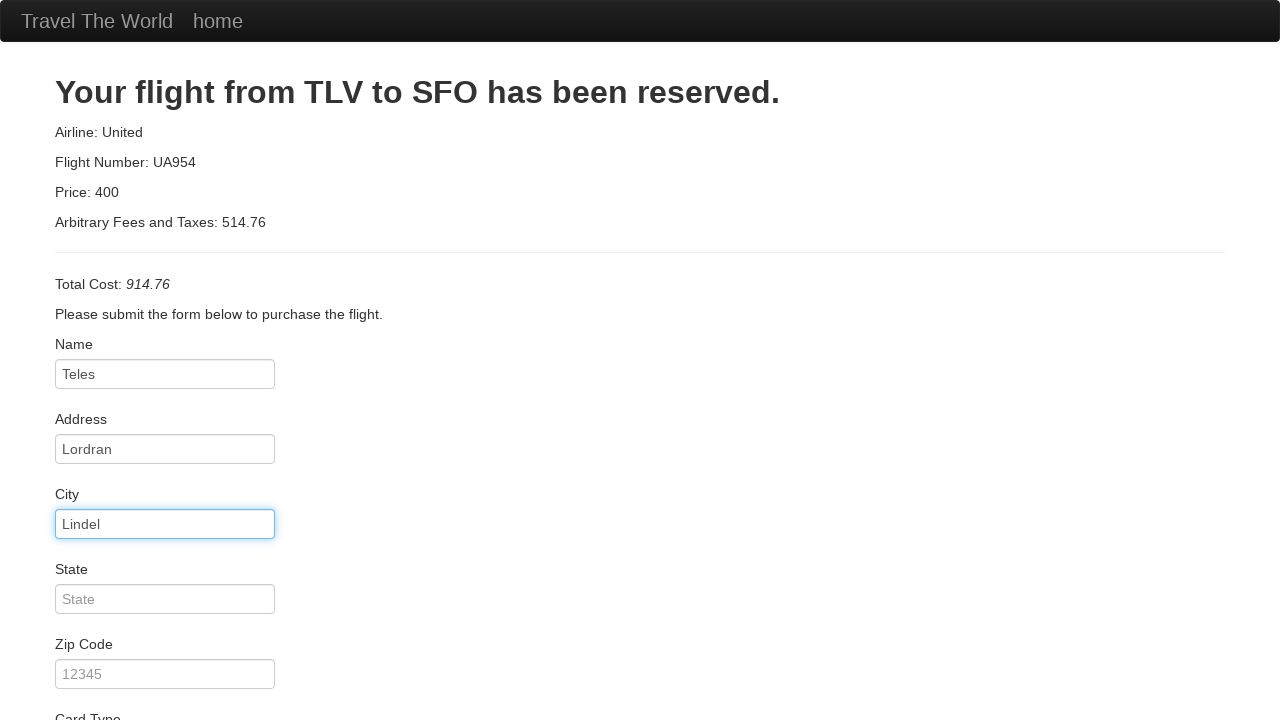

Clicked state field at (165, 599) on #state
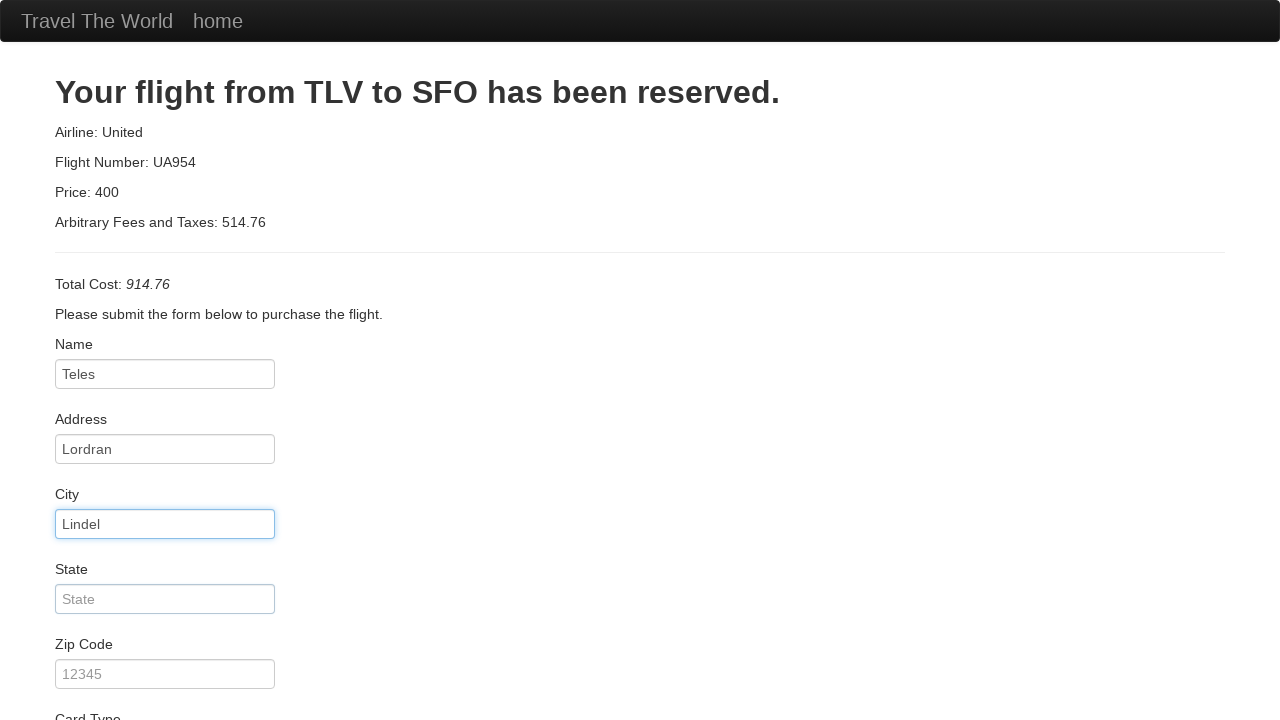

Filled state with 'Order' on #state
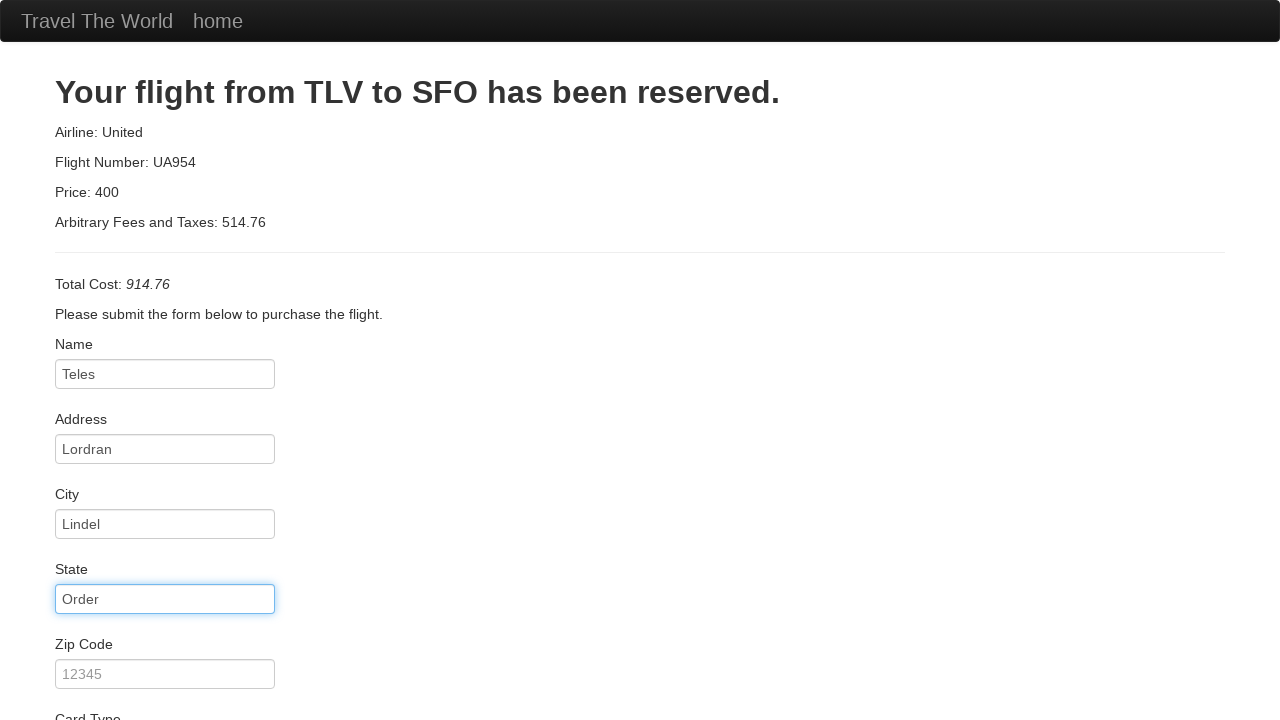

Clicked zip code field at (165, 674) on #zipCode
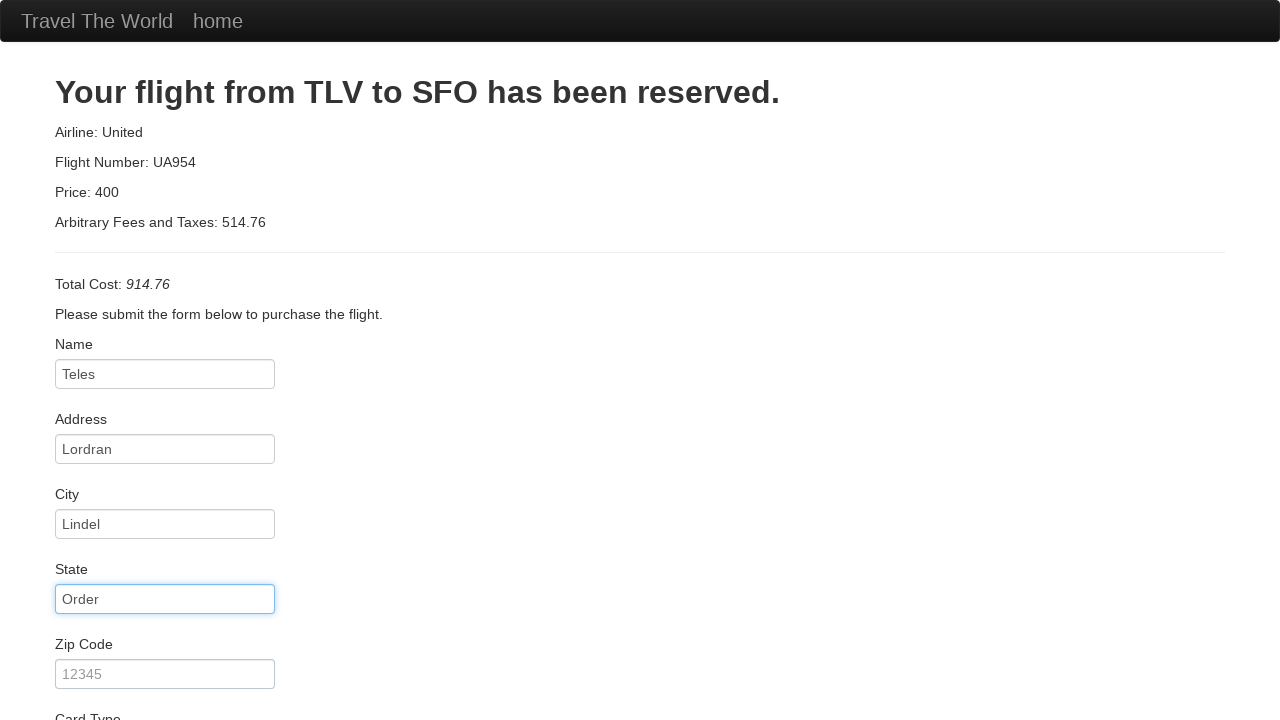

Filled zip code with '12345' on #zipCode
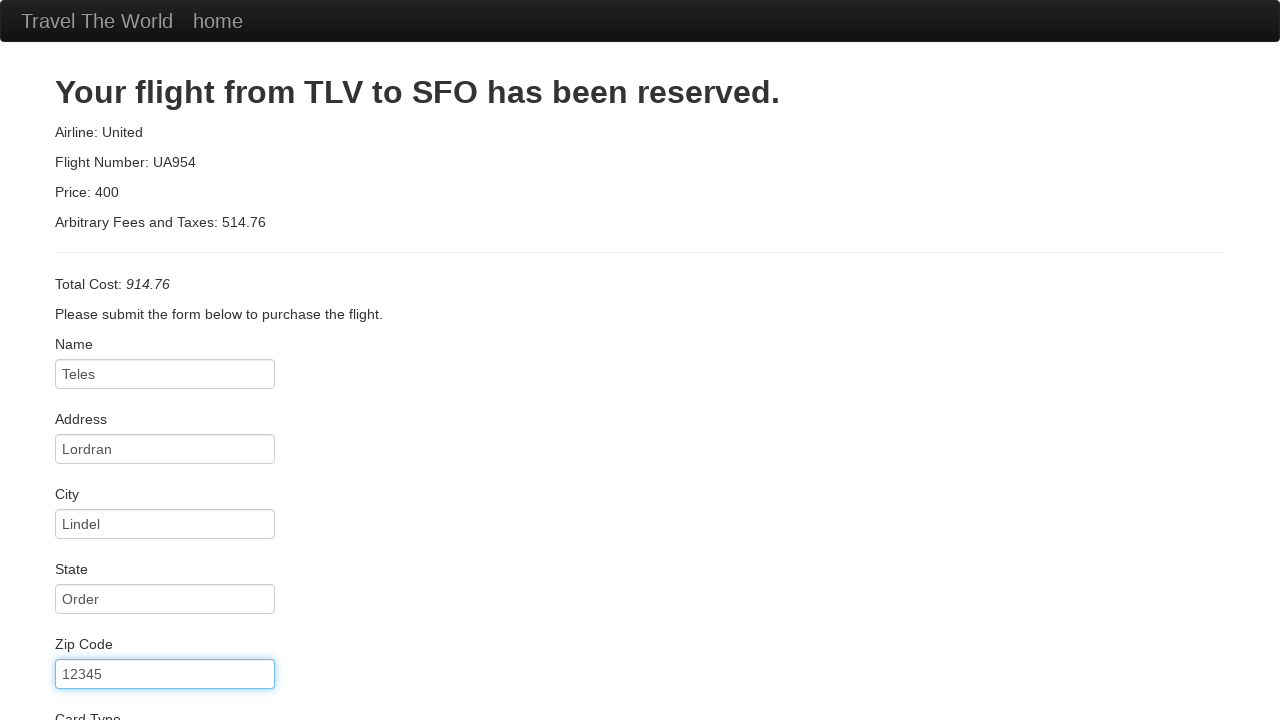

Clicked card type dropdown at (165, 360) on #cardType
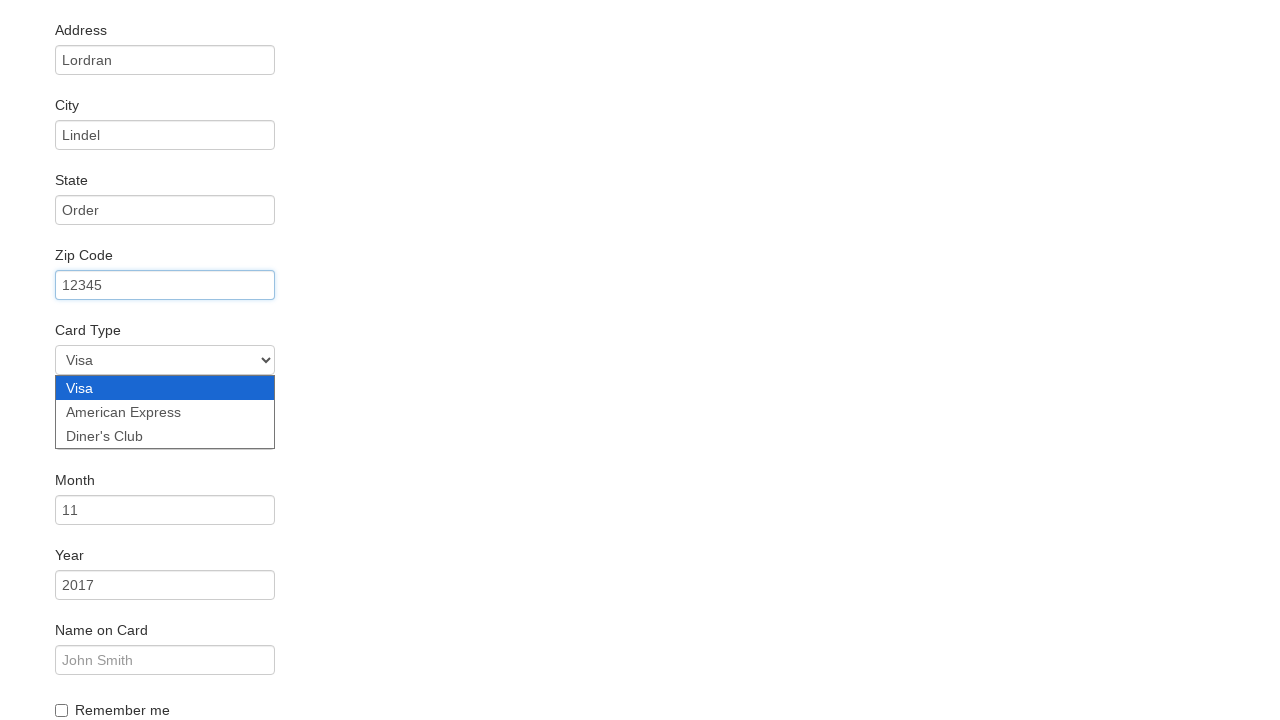

Selected American Express as card type on #cardType
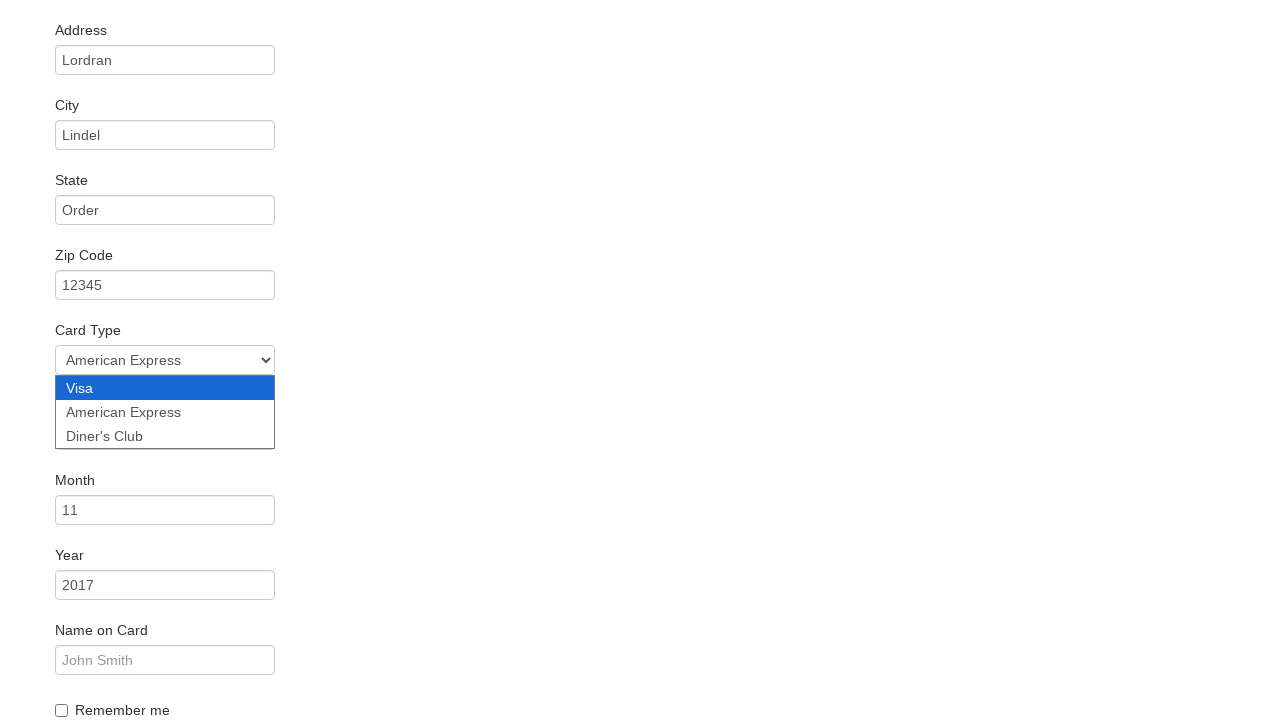

Clicked credit card number field at (165, 435) on #creditCardNumber
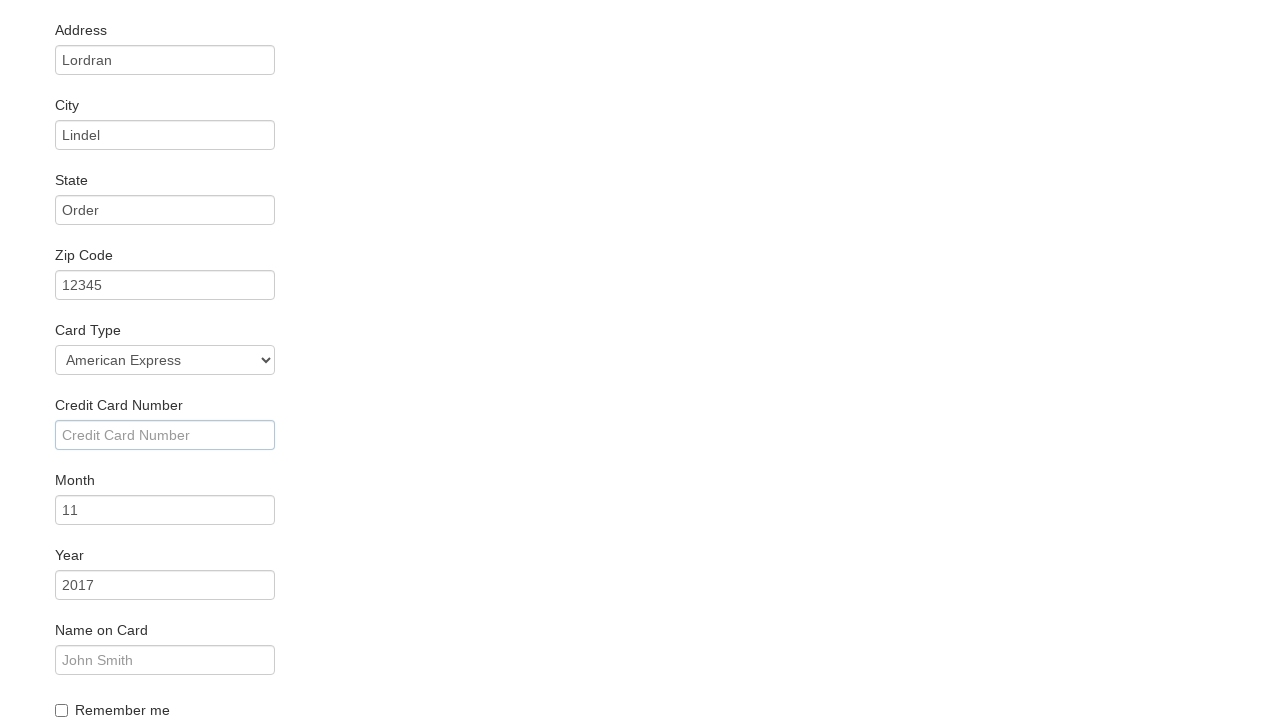

Filled credit card number with '123123' on #creditCardNumber
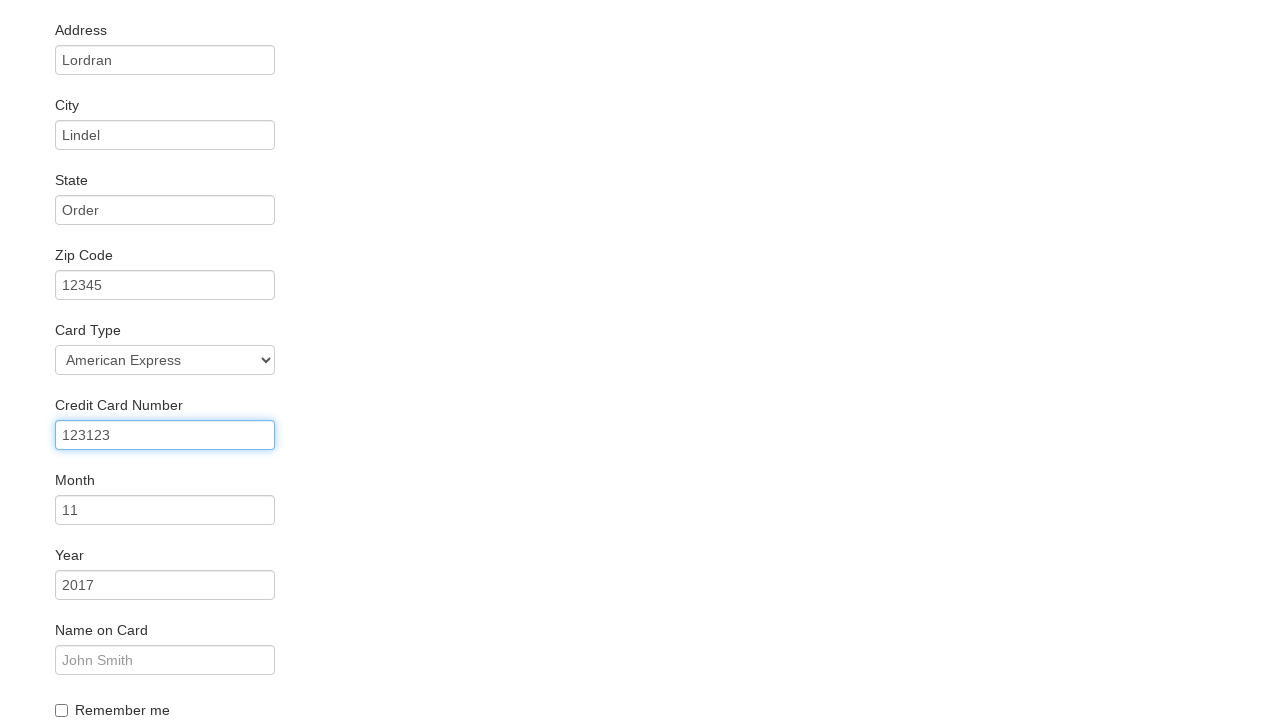

Clicked name on card field at (165, 660) on #nameOnCard
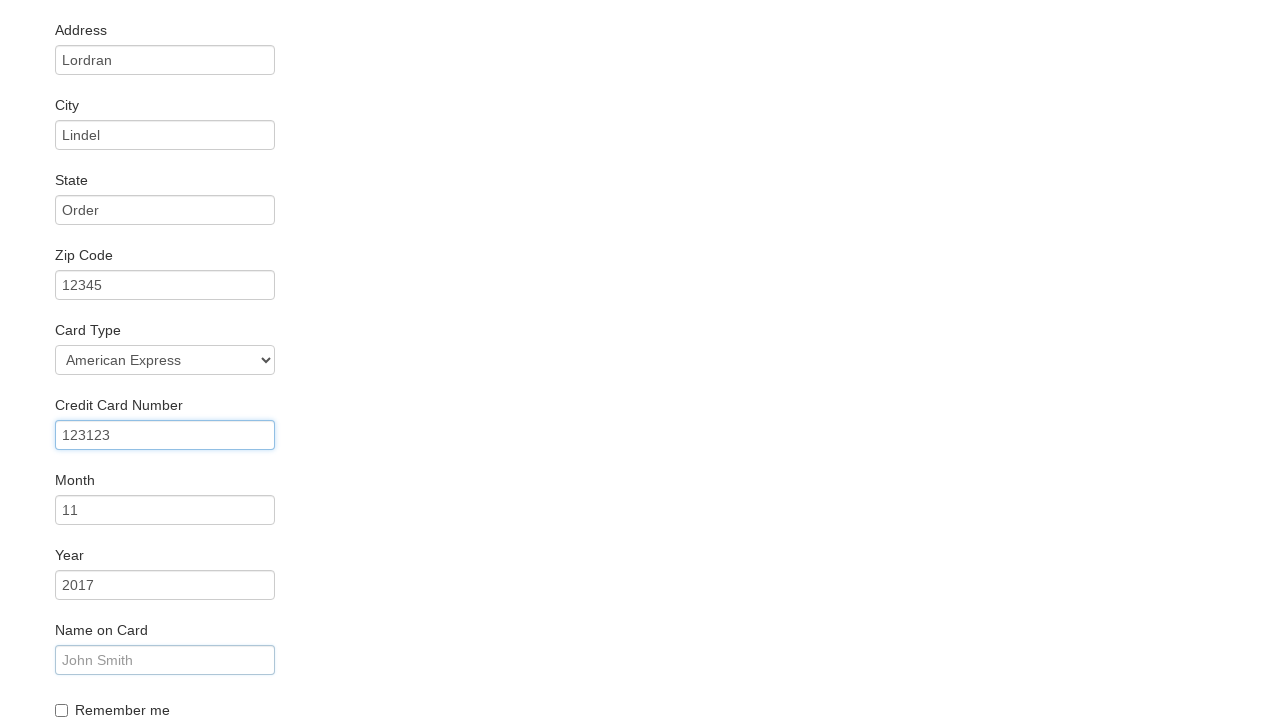

Filled name on card with 'Drake' on #nameOnCard
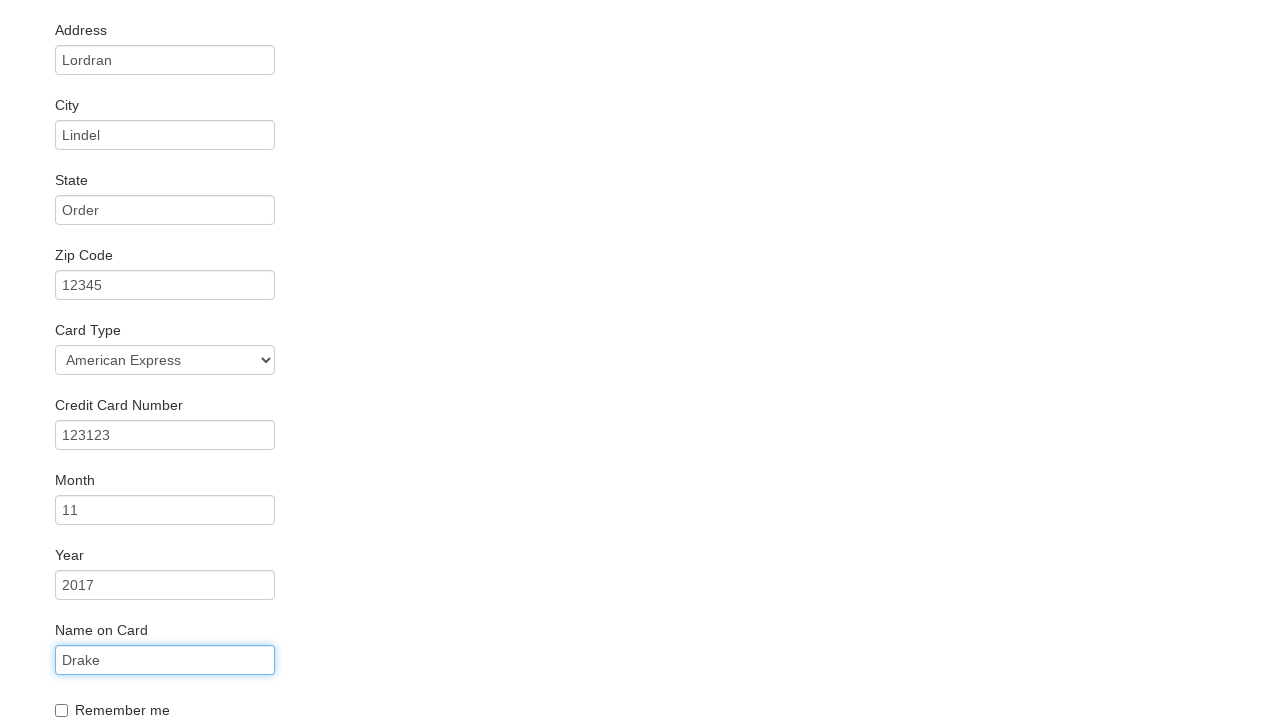

Clicked remember me checkbox at (640, 708) on .checkbox
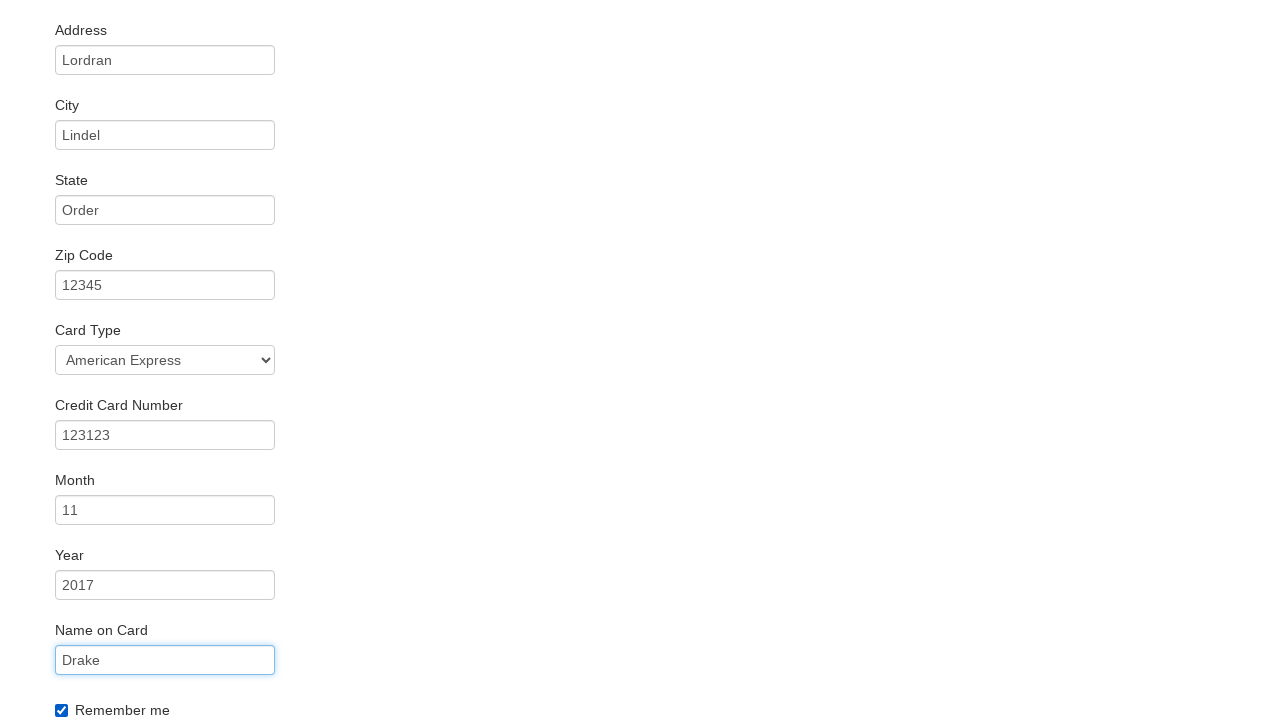

Clicked Purchase Flight button at (118, 685) on .btn-primary
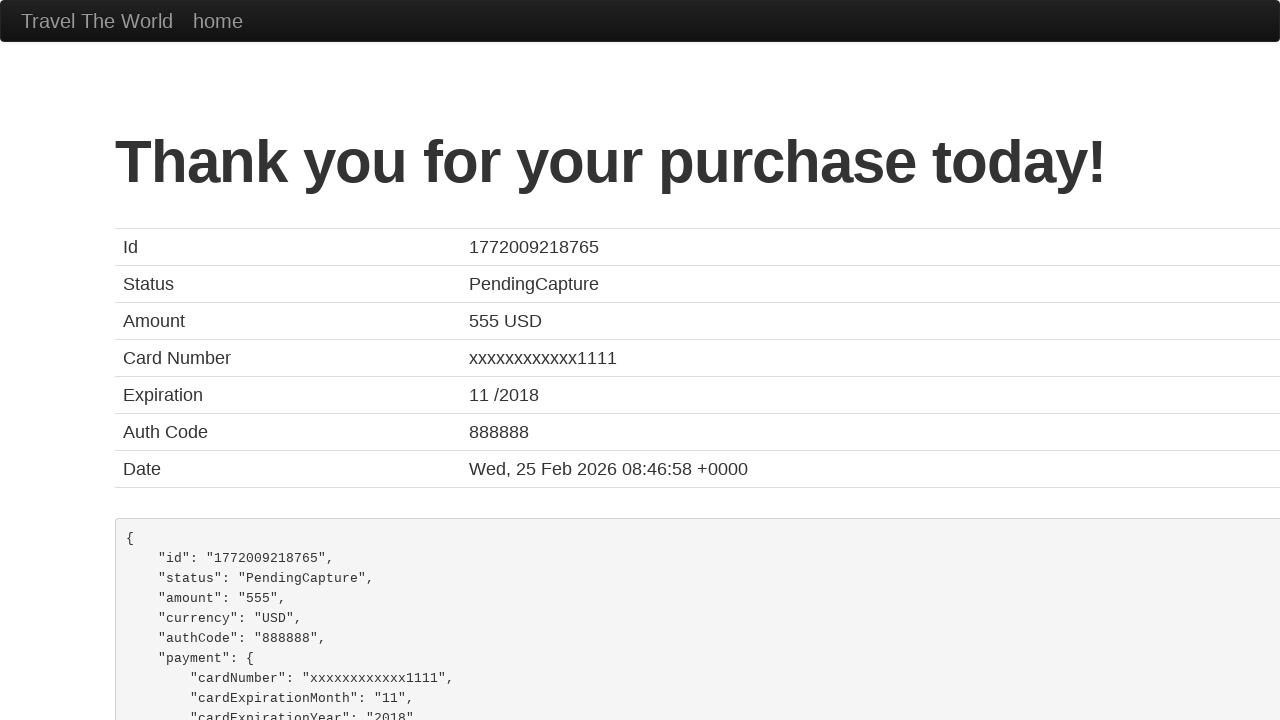

Clicked home link to return to homepage at (218, 21) on a:has-text('home')
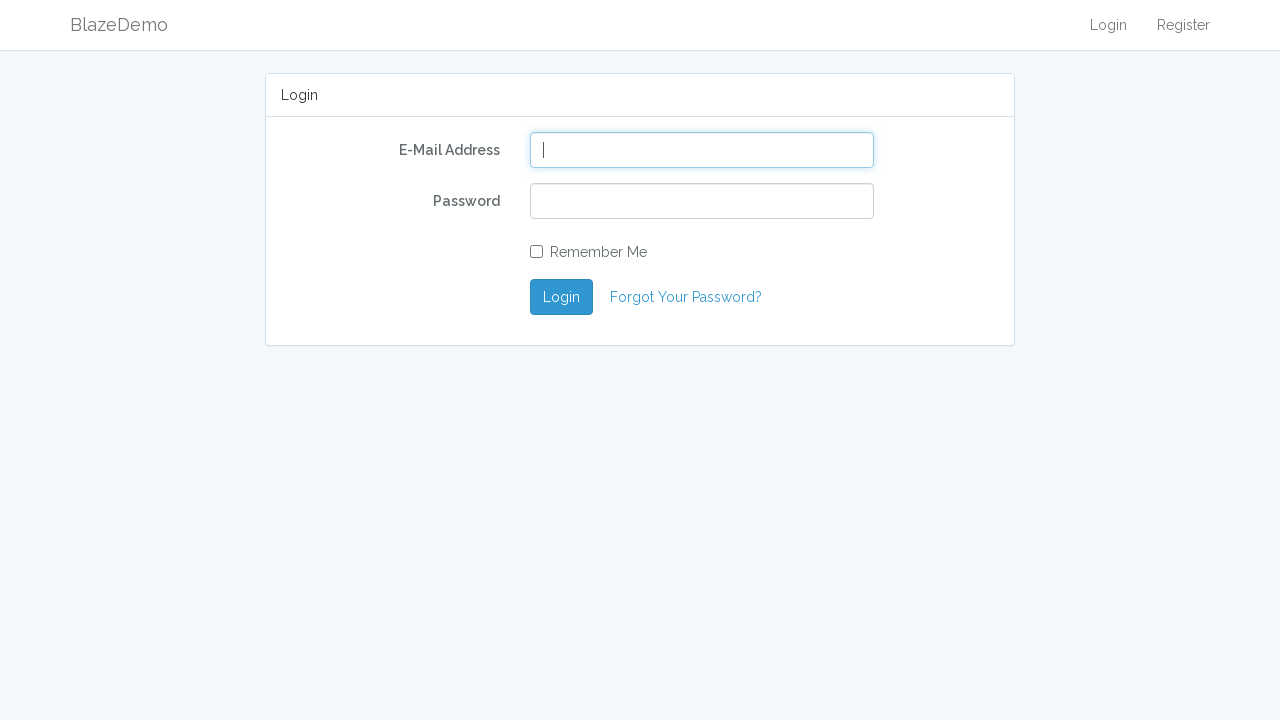

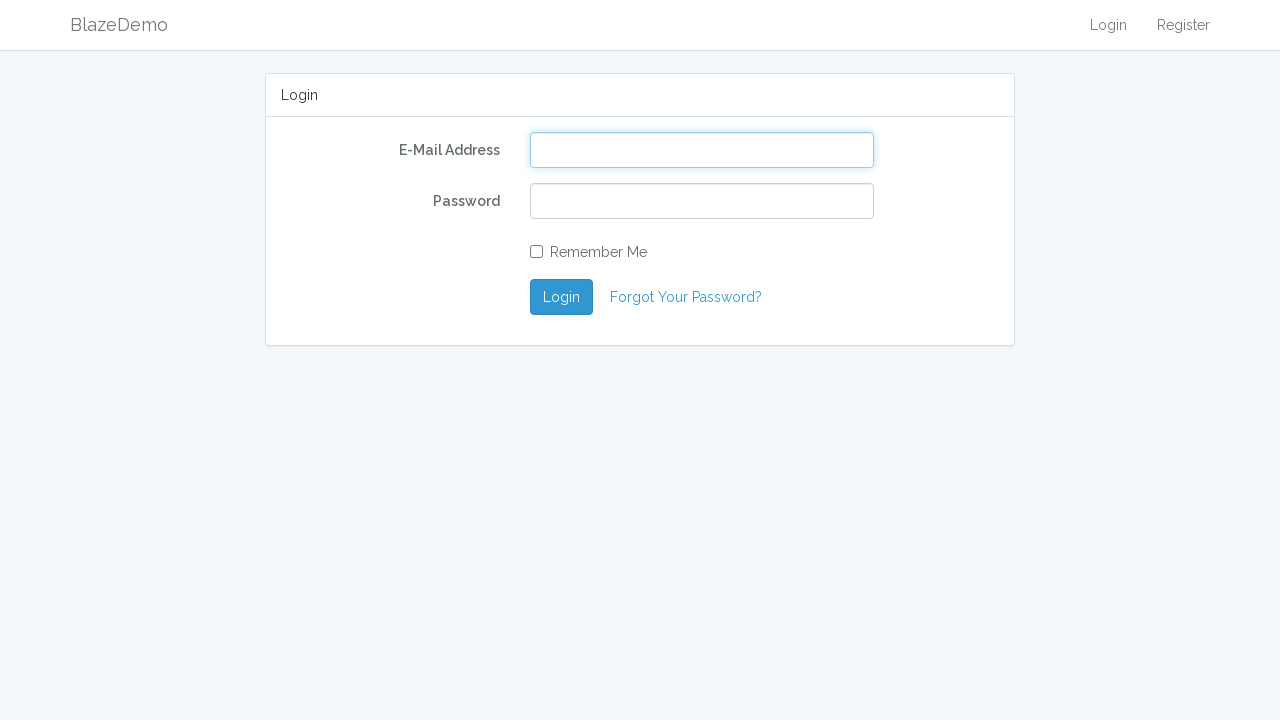